Navigates to Brazilian government procurement portal (Comprasnet), enters a UAG code in the search field, and clicks the confirm button to search for bidding processes.

Starting URL: http://comprasnet.gov.br/livre/Pregao/ata0.asp

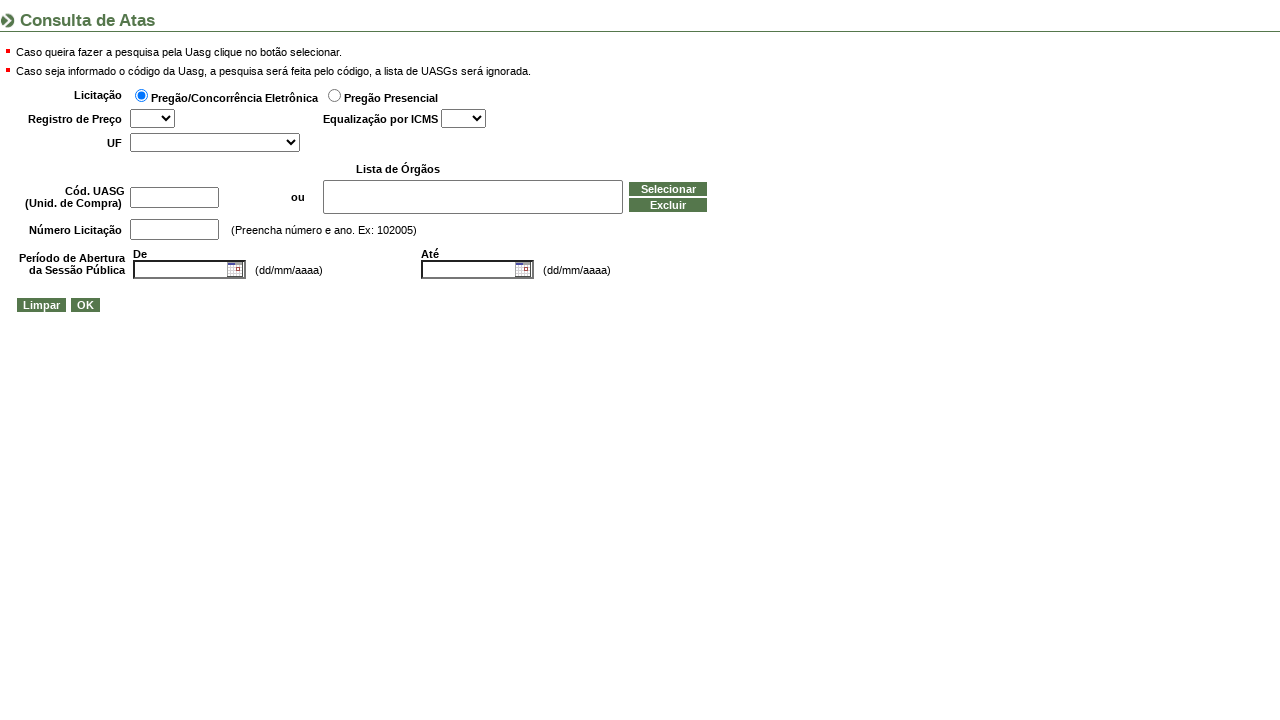

Filled UAG code field with '153038' on input[name='co_uasg']
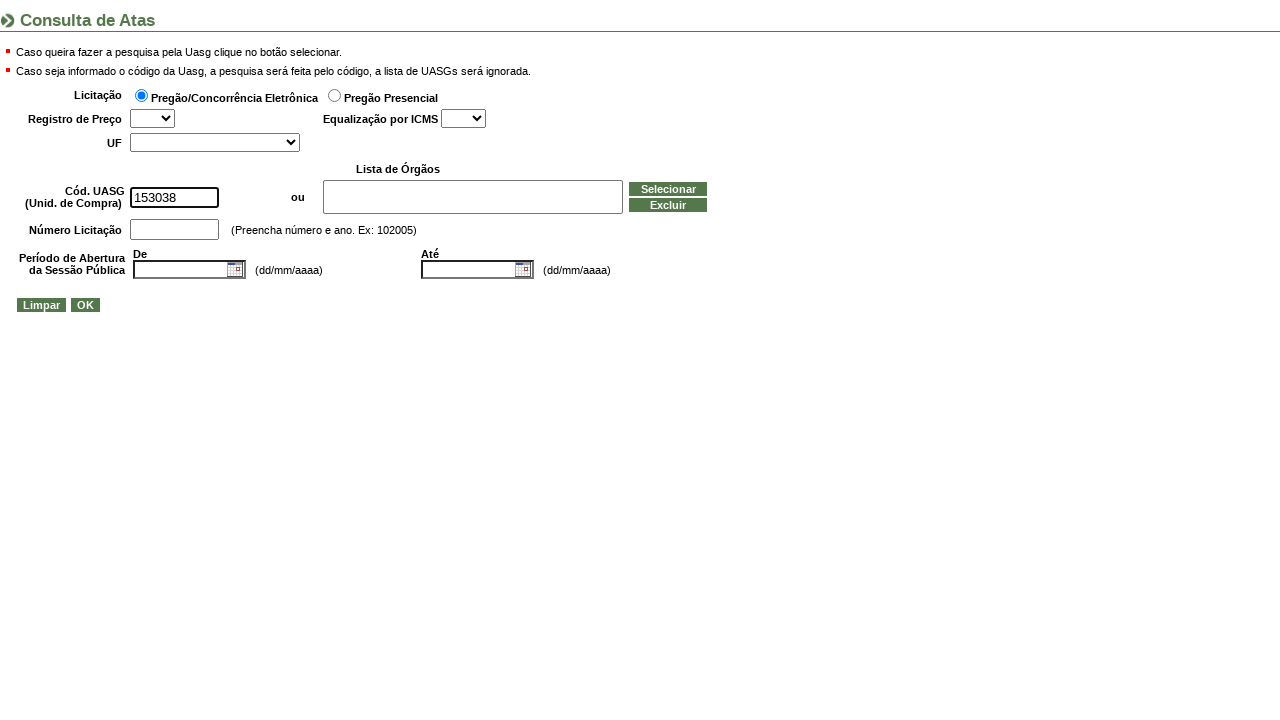

Clicked confirm button to search for bidding processes at (86, 305) on input[name='ok']
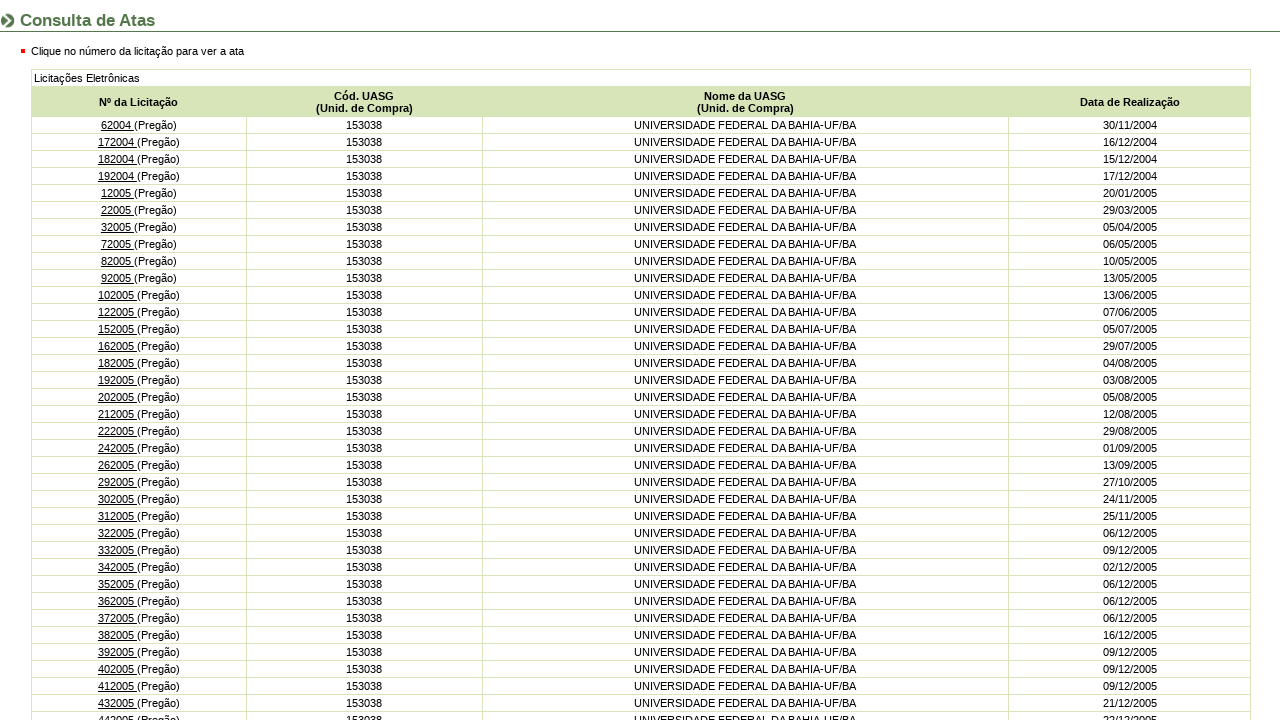

Bidding process results loaded
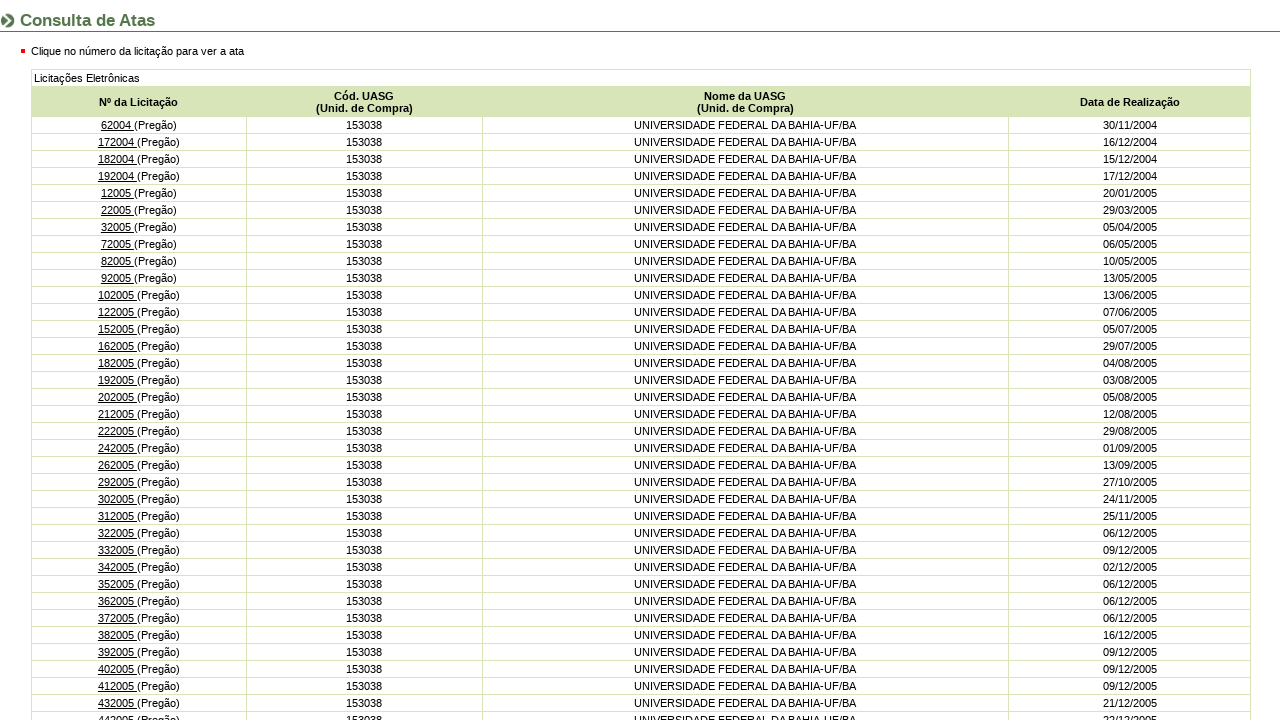

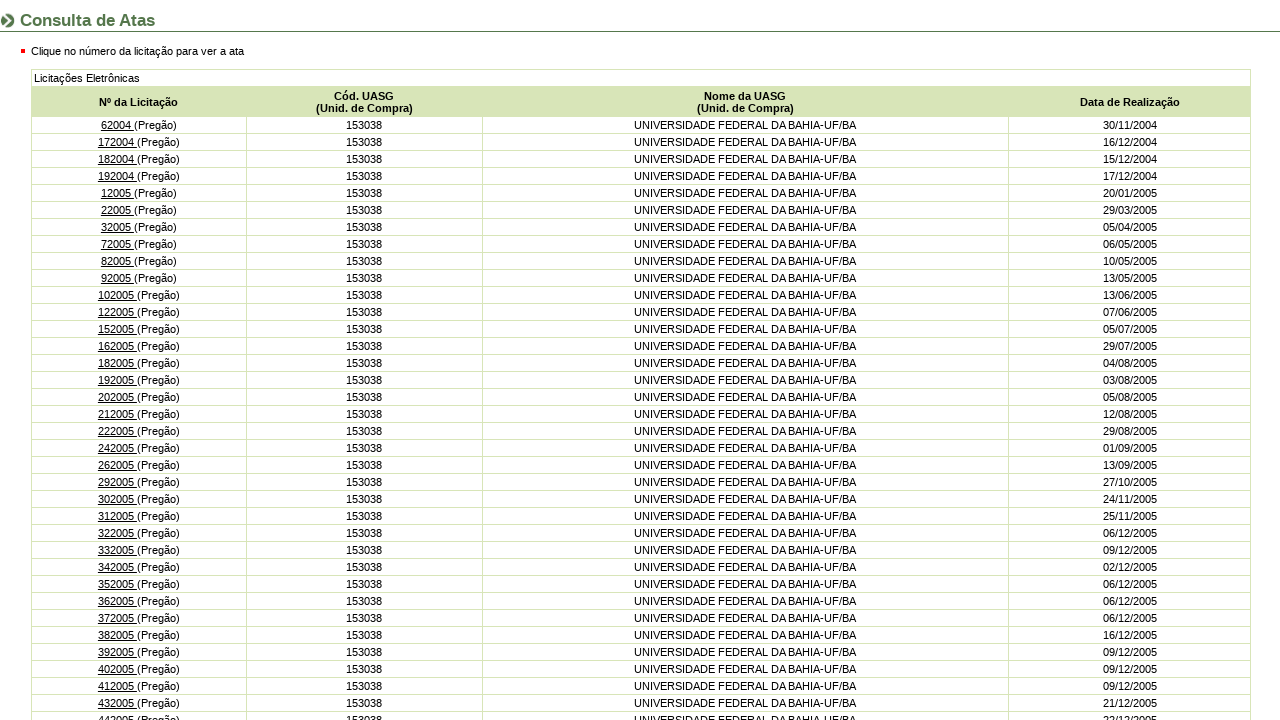